Tests JavaScript prompt alert handling by clicking a button, entering text in the prompt, accepting it, and verifying the result

Starting URL: https://demoqa.com/alerts

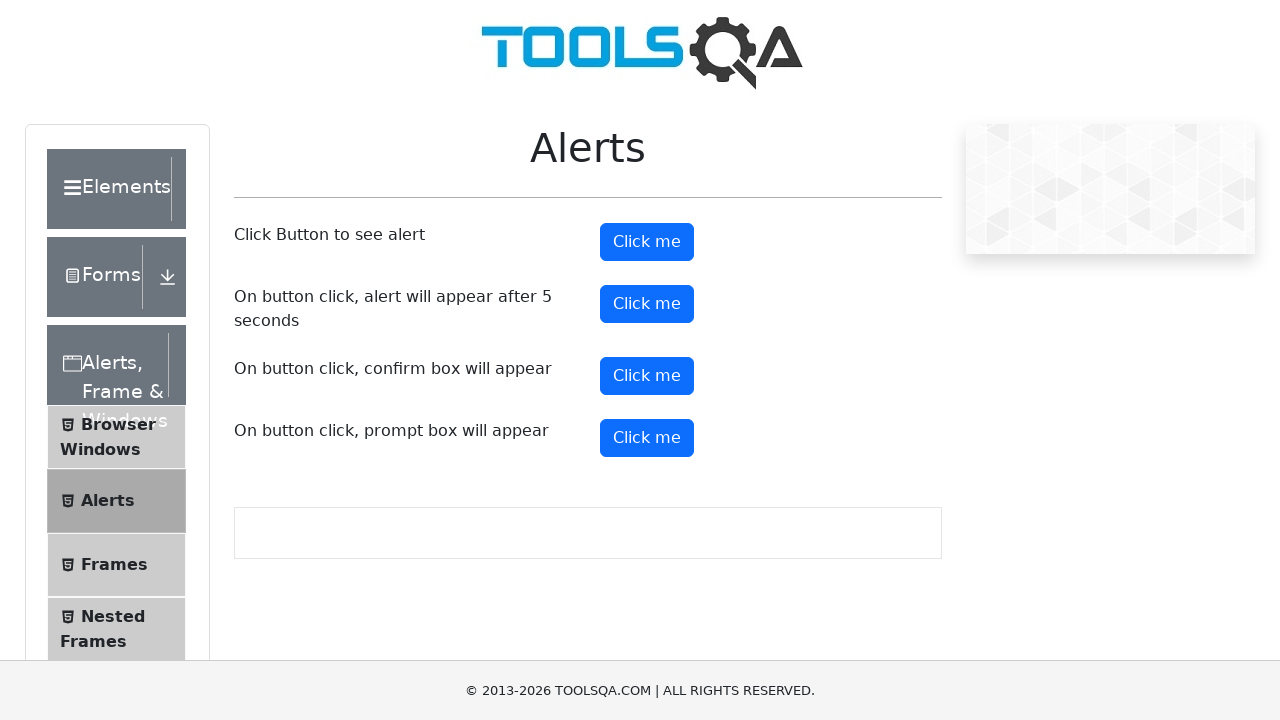

Registered dialog handler to accept prompt with text 'This is ishan'
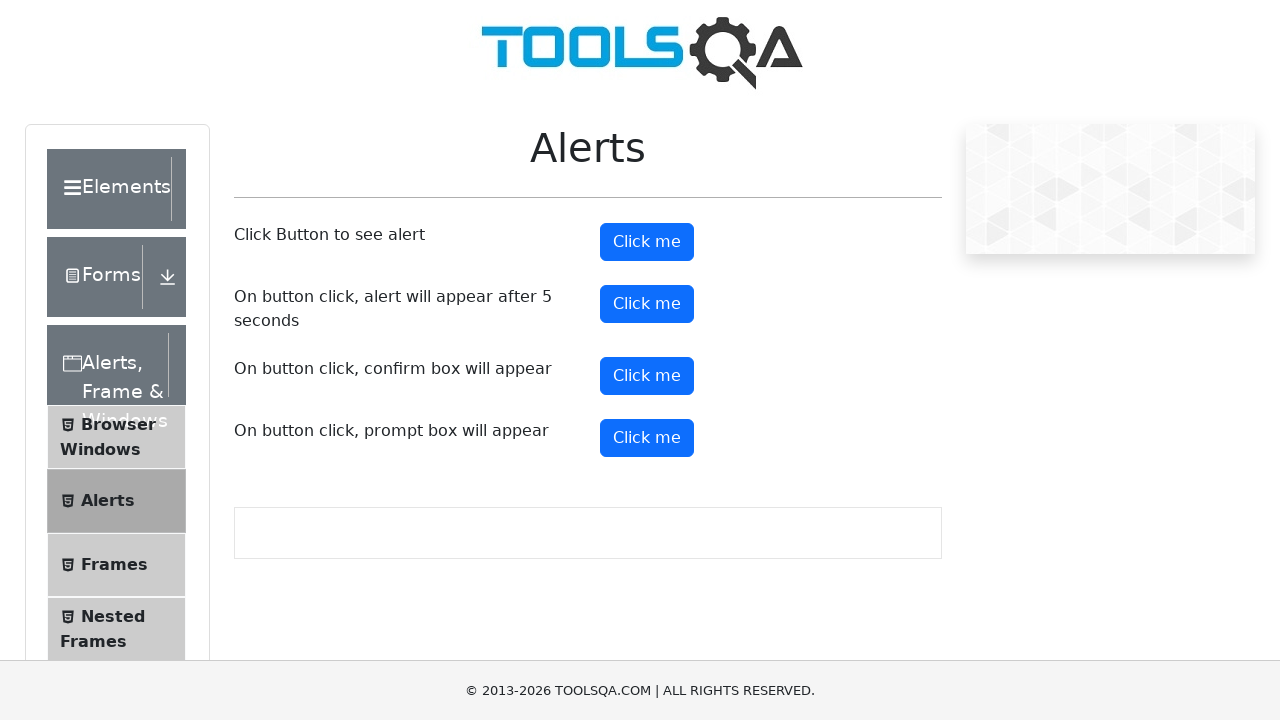

Clicked prompt button to trigger JavaScript alert at (647, 438) on #promtButton
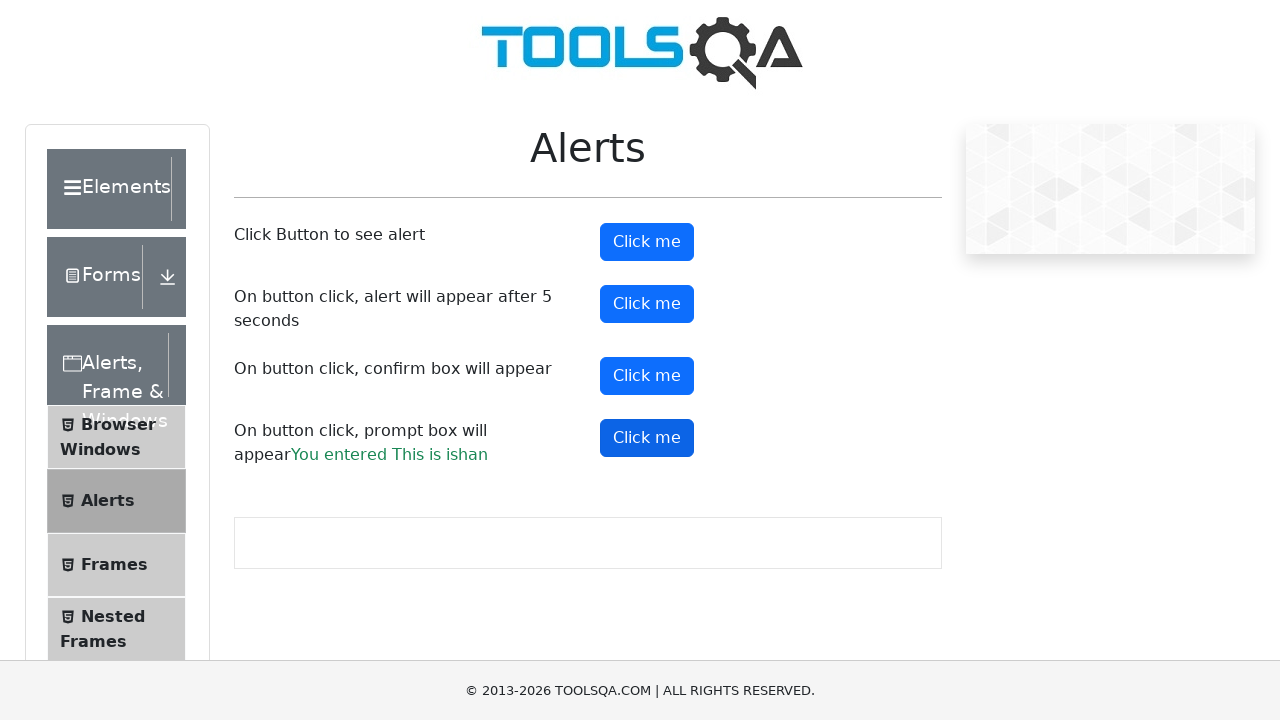

Prompt result element loaded and visible
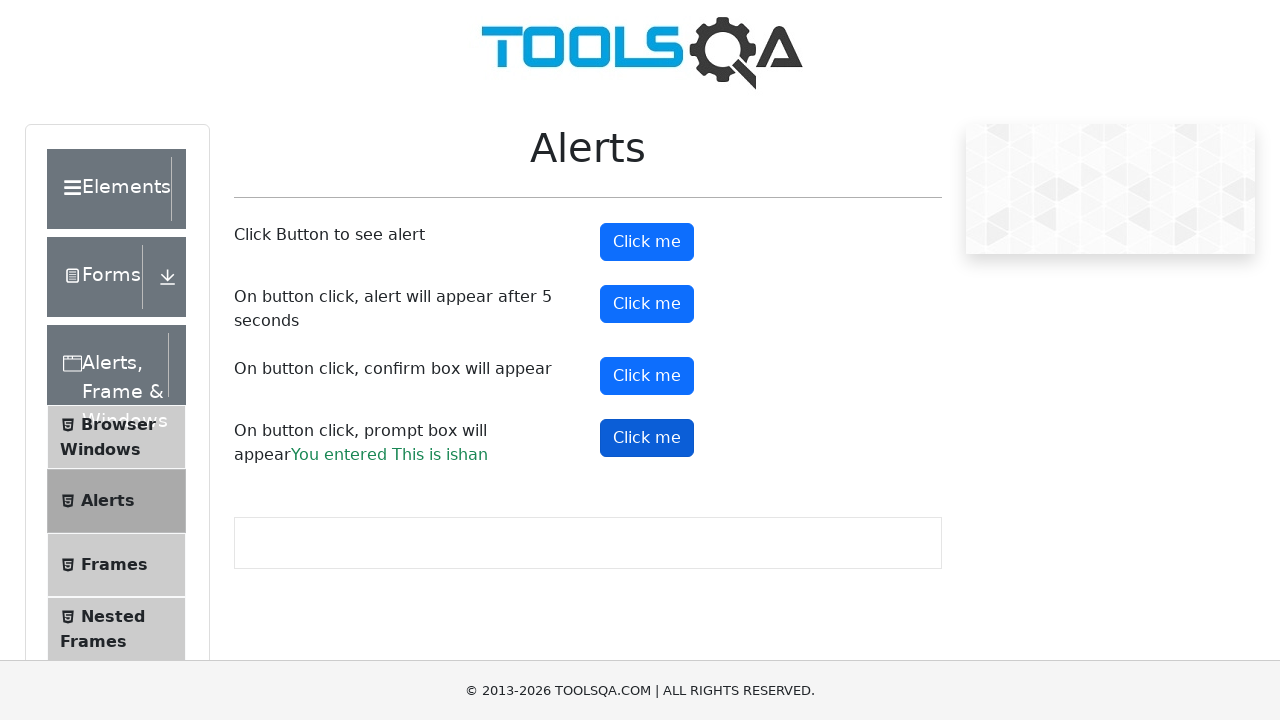

Retrieved prompt result message: You entered This is ishan
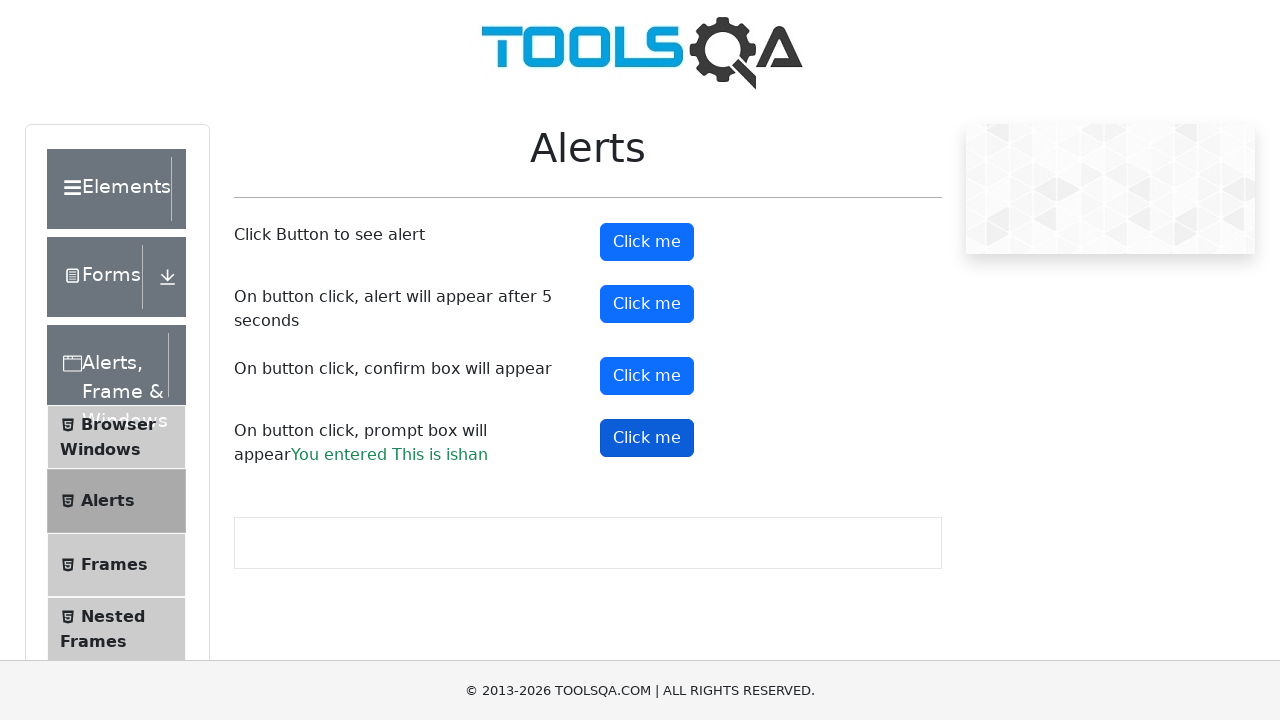

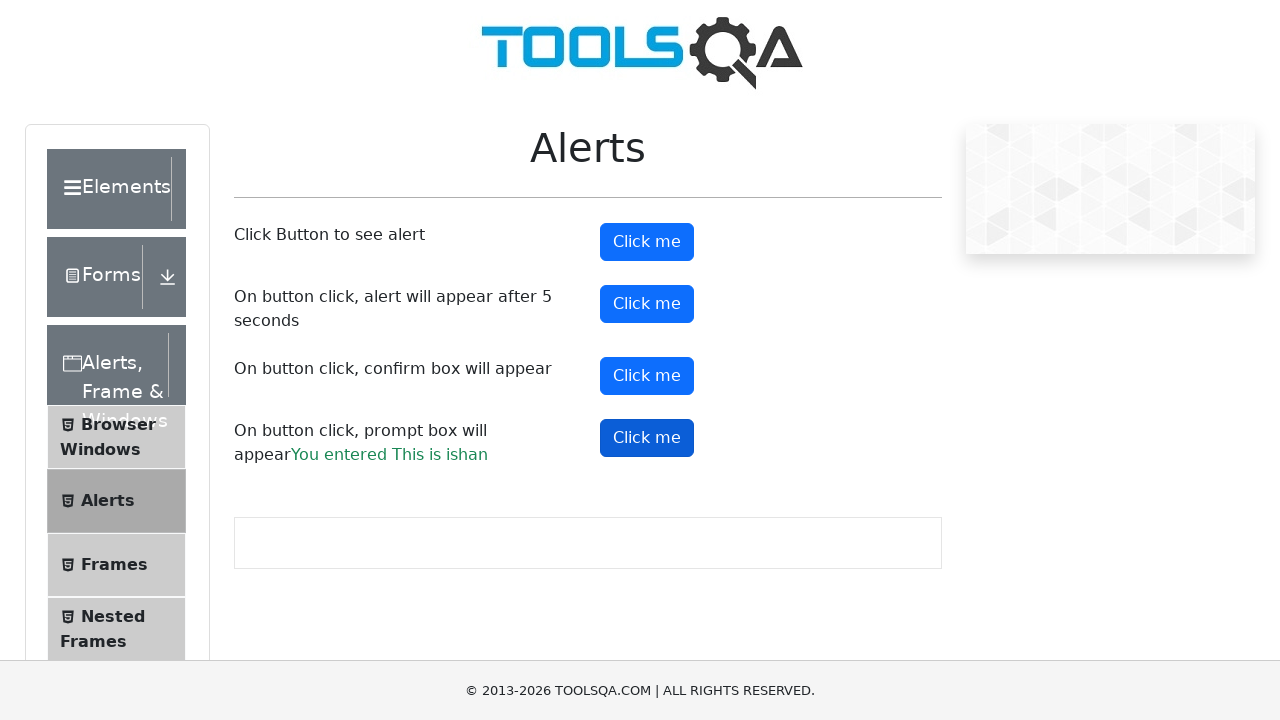